Tests navigation to the "Sobre Antonio" (About Antonio) page by clicking on the link and verifying the page title is displayed correctly.

Starting URL: https://ualhmis2025-lasvecinasdevalencia.github.io/GallardoMartinez/

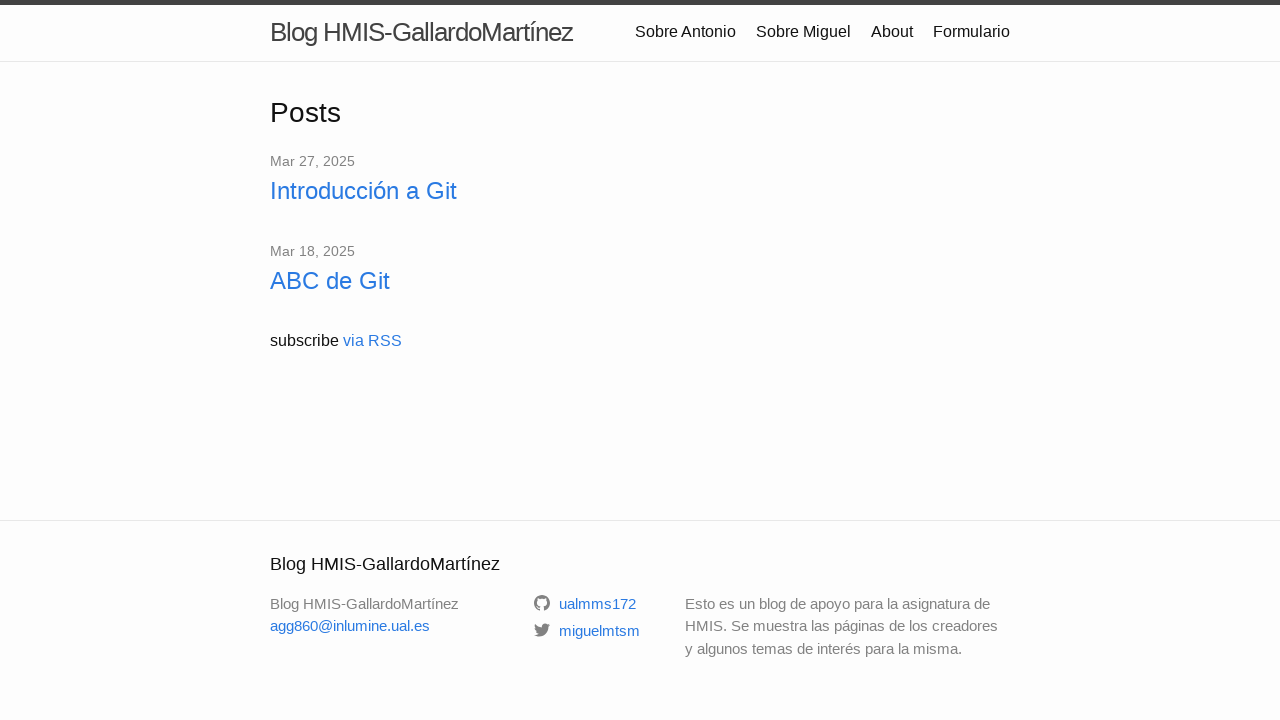

Waited for 'Sobre Antonio' link to become visible
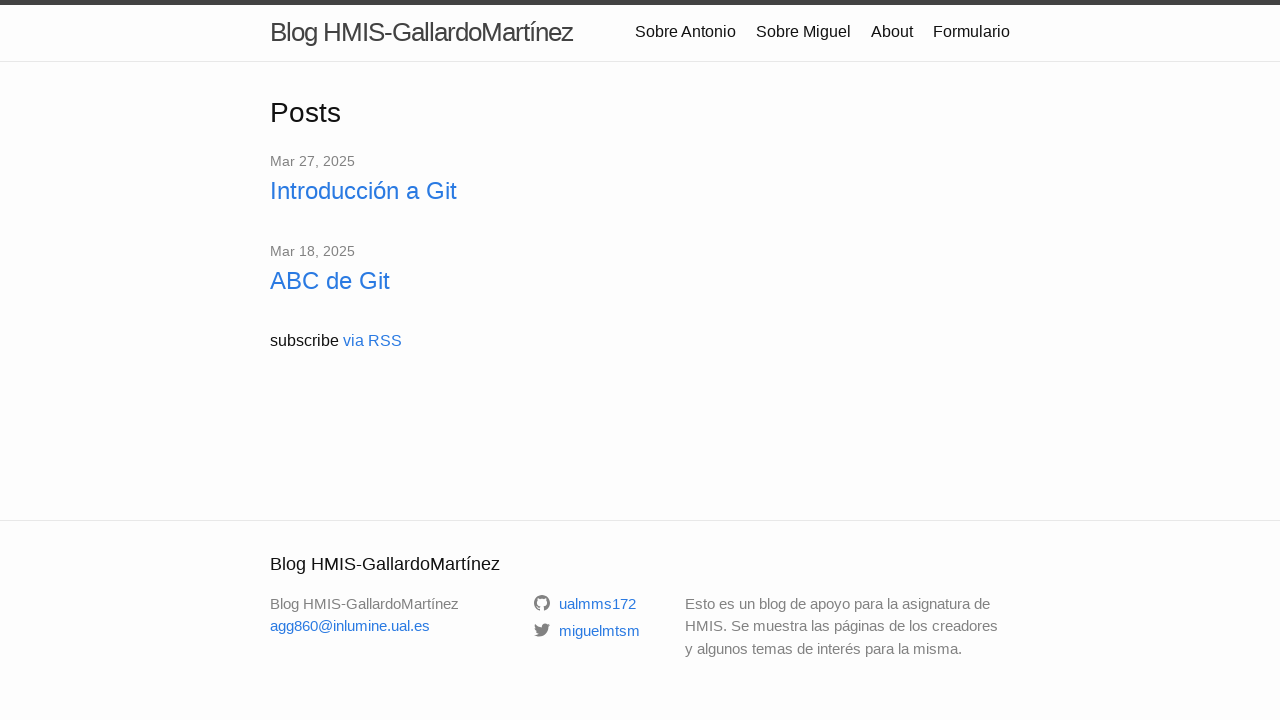

Clicked on 'Sobre Antonio' link to navigate to the page at (686, 32) on a:has-text('Sobre Antonio')
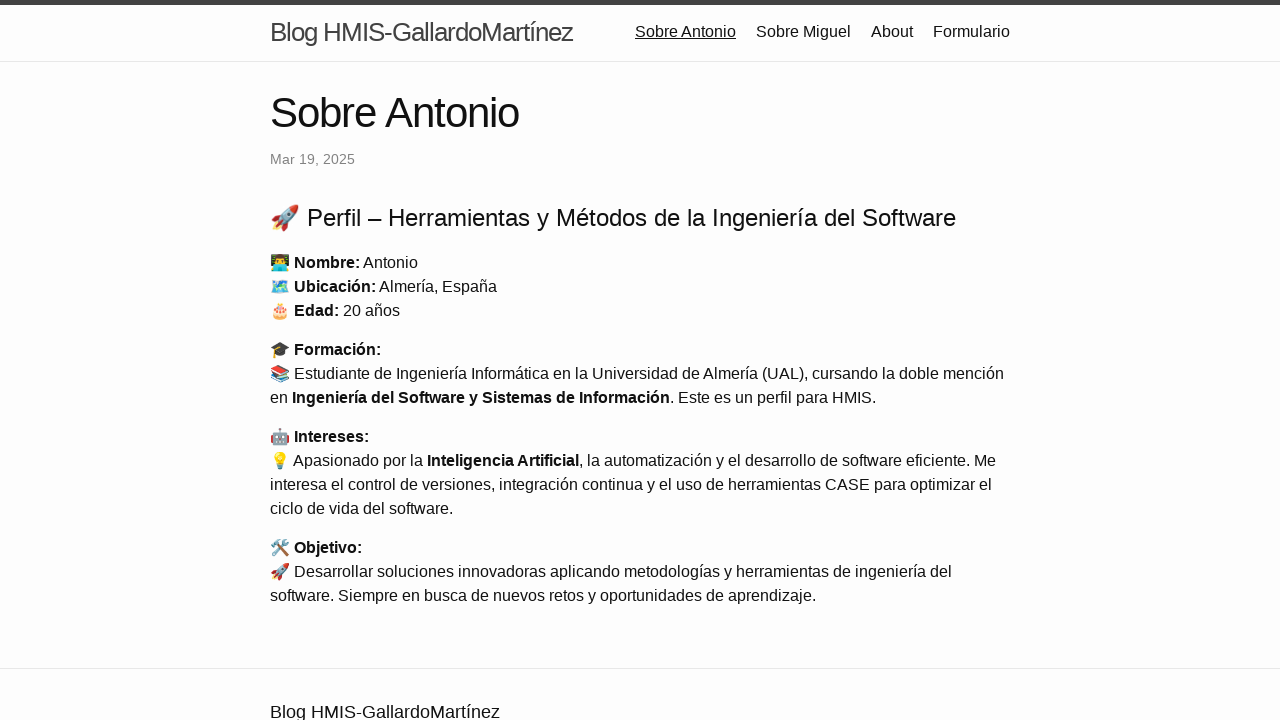

Waited for page title element to become visible
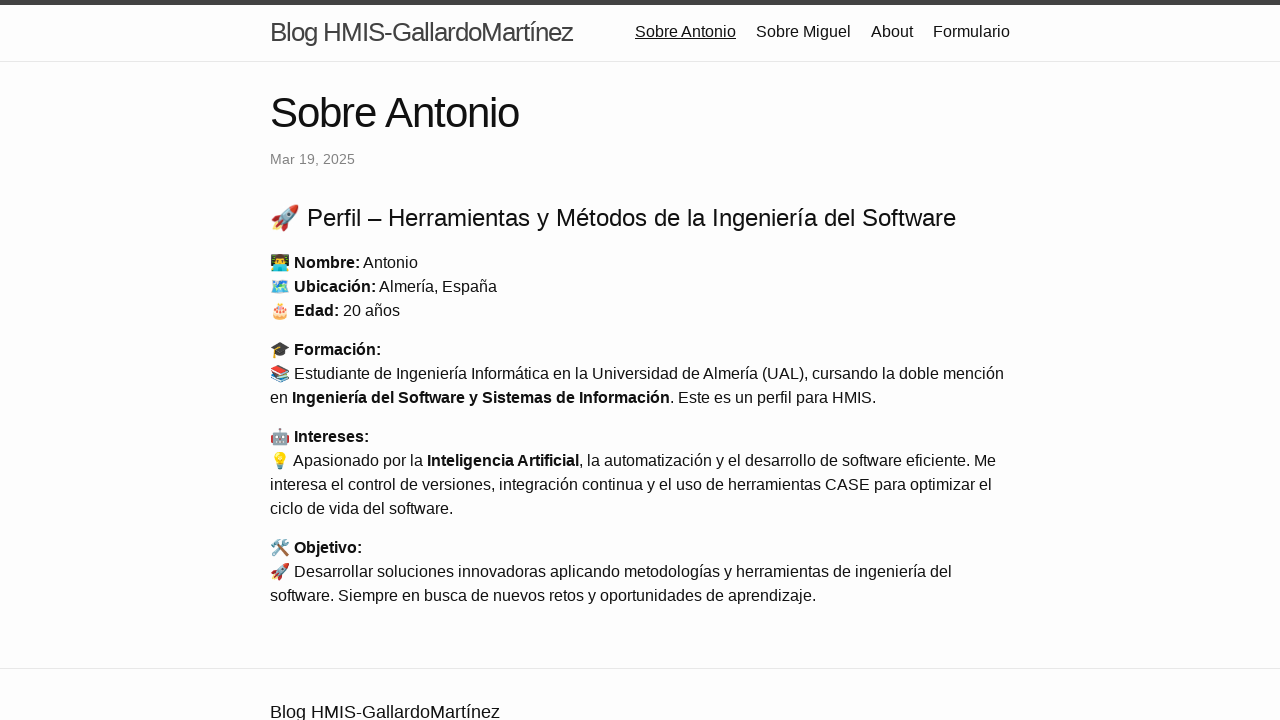

Retrieved page title text: 'Sobre Antonio'
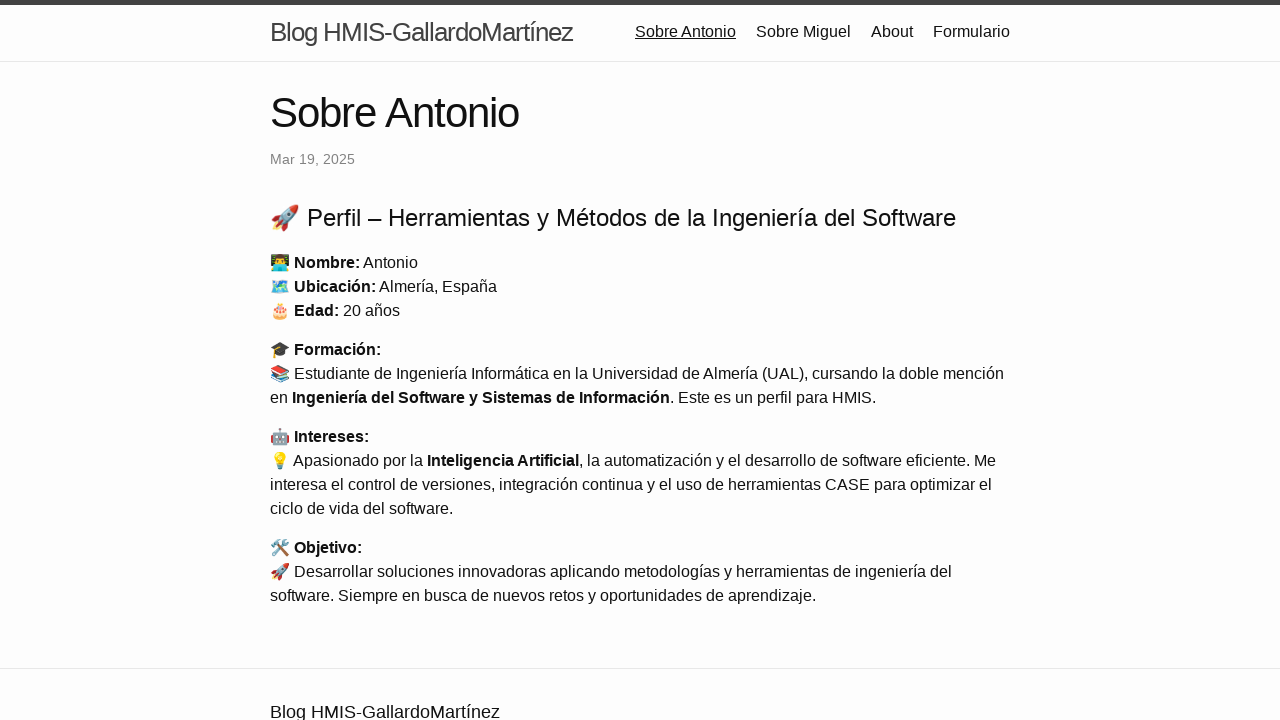

Verified page title matches expected value 'Sobre Antonio'
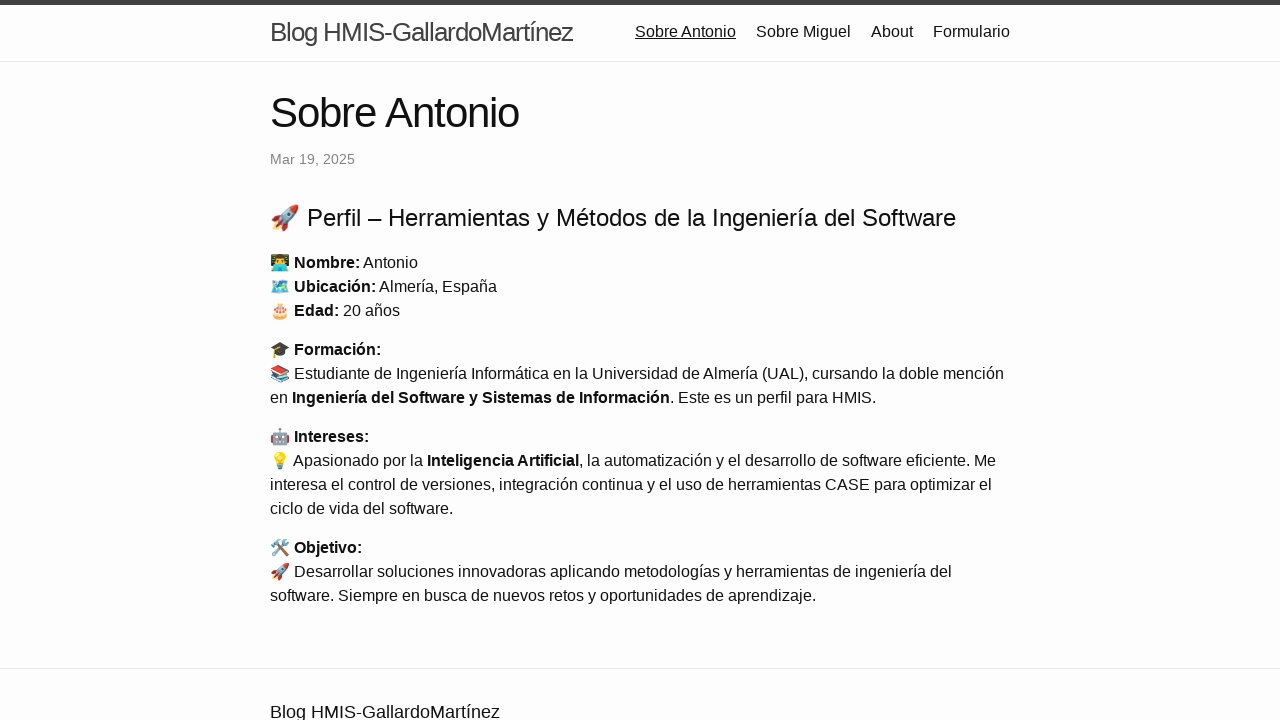

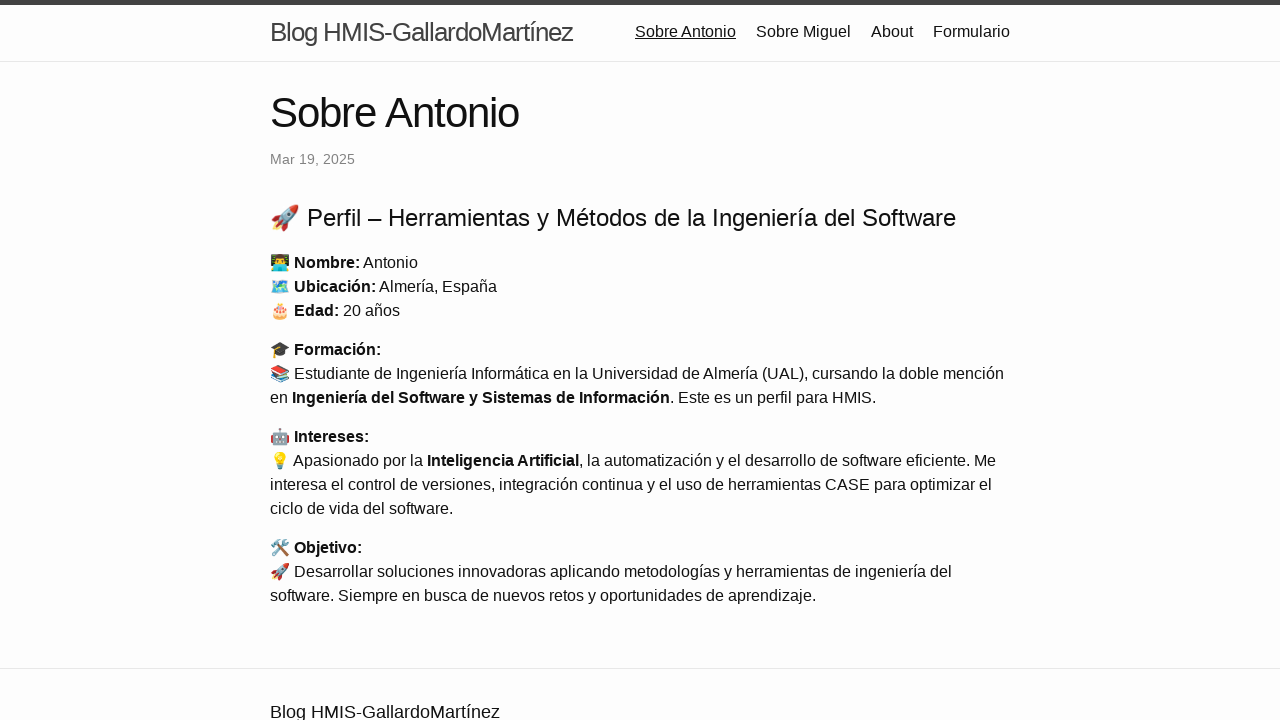